Tests drag and drop functionality by dragging an element to a target location and verifying the position change

Starting URL: https://bonigarcia.dev/selenium-webdriver-java/

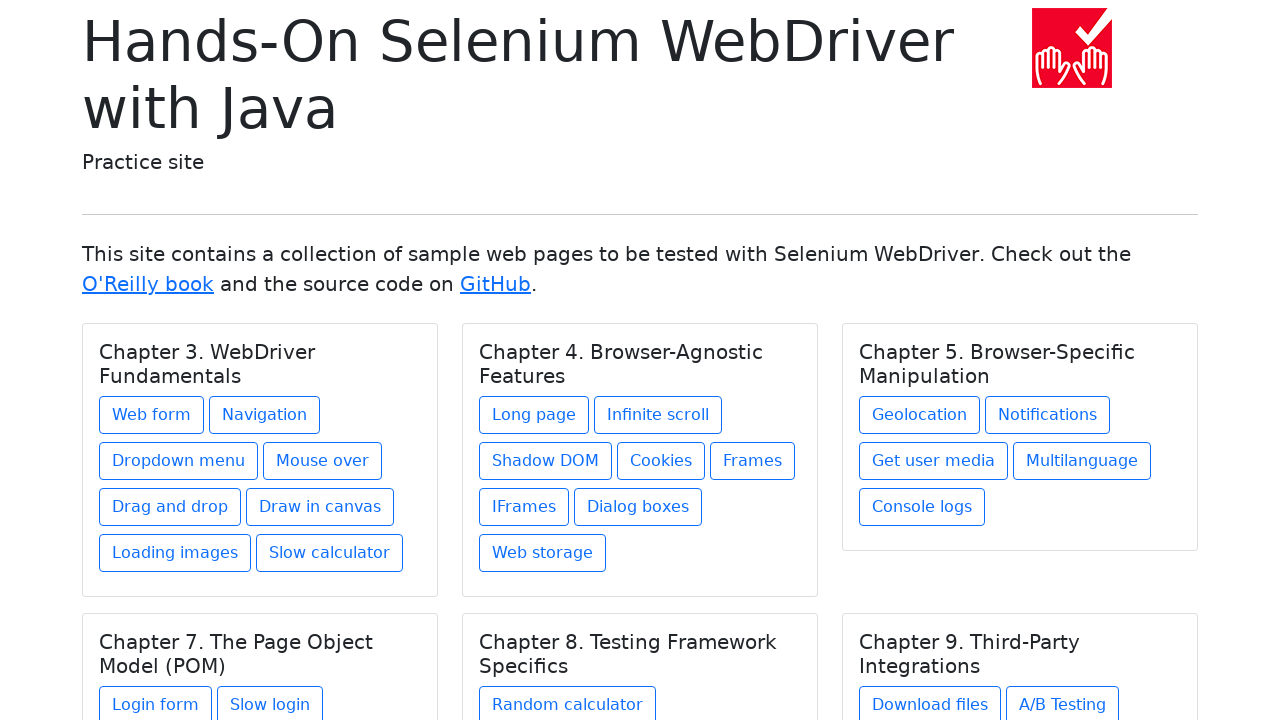

Clicked on drag and drop link in Chapter 3 at (170, 507) on xpath=//h5[text()='Chapter 3. WebDriver Fundamentals']/../a[contains(@href,'drag
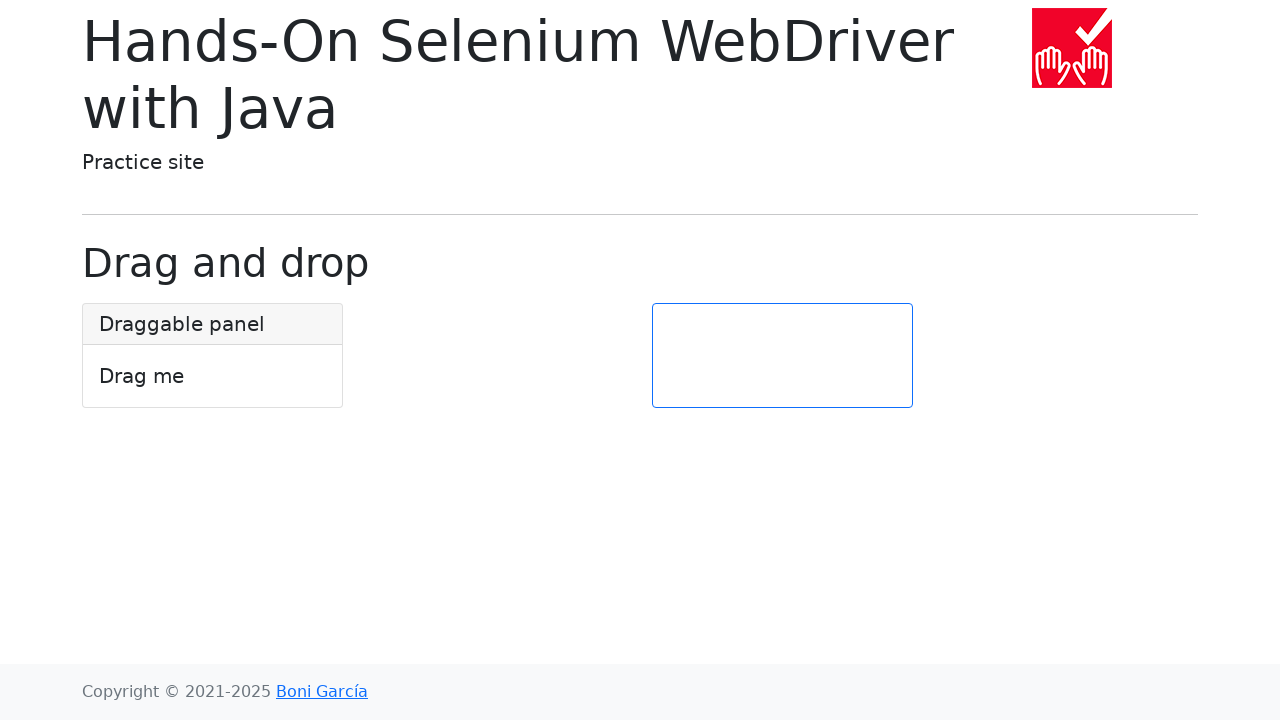

Located draggable element with id 'draggable'
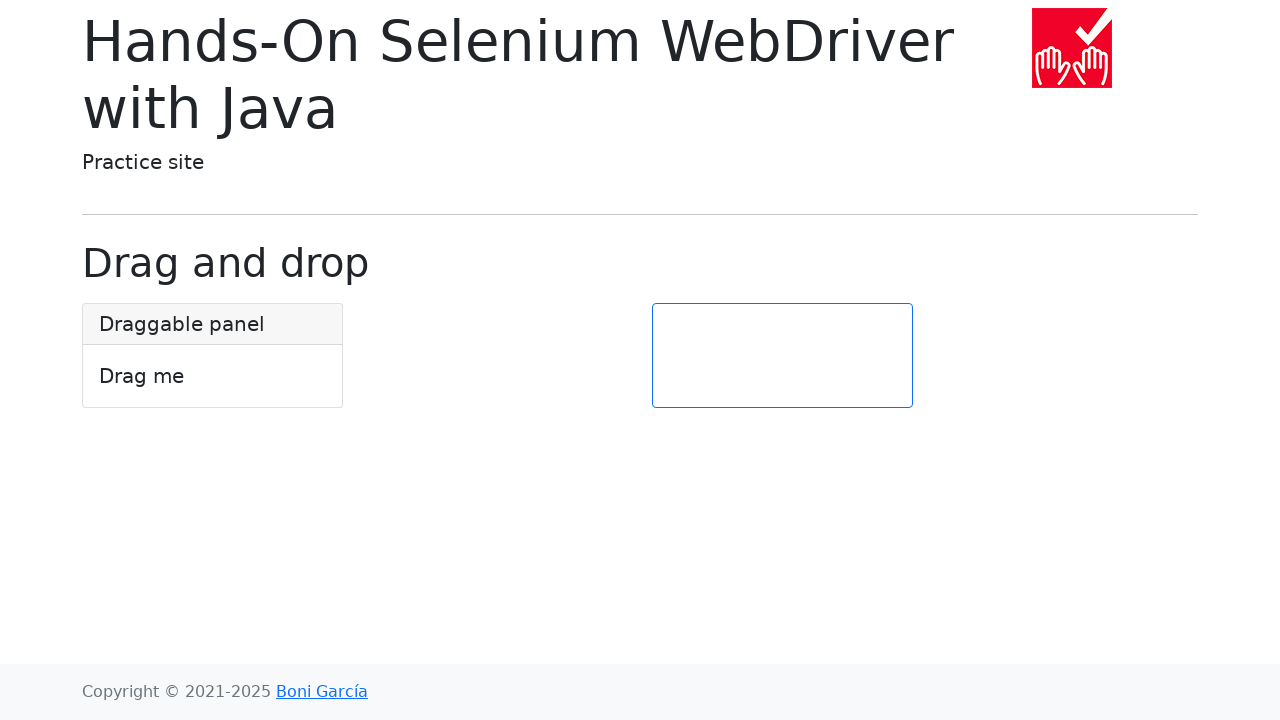

Located target drop zone with id 'target'
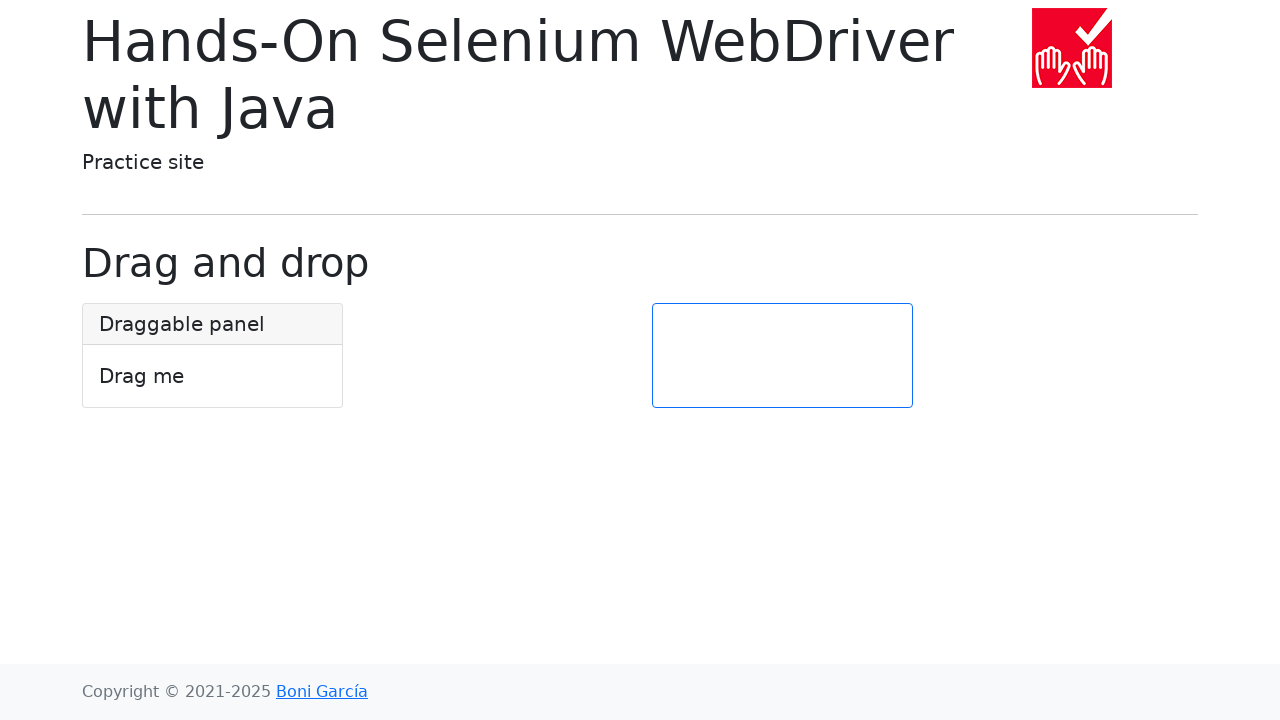

Dragged element from source to target location at (782, 356)
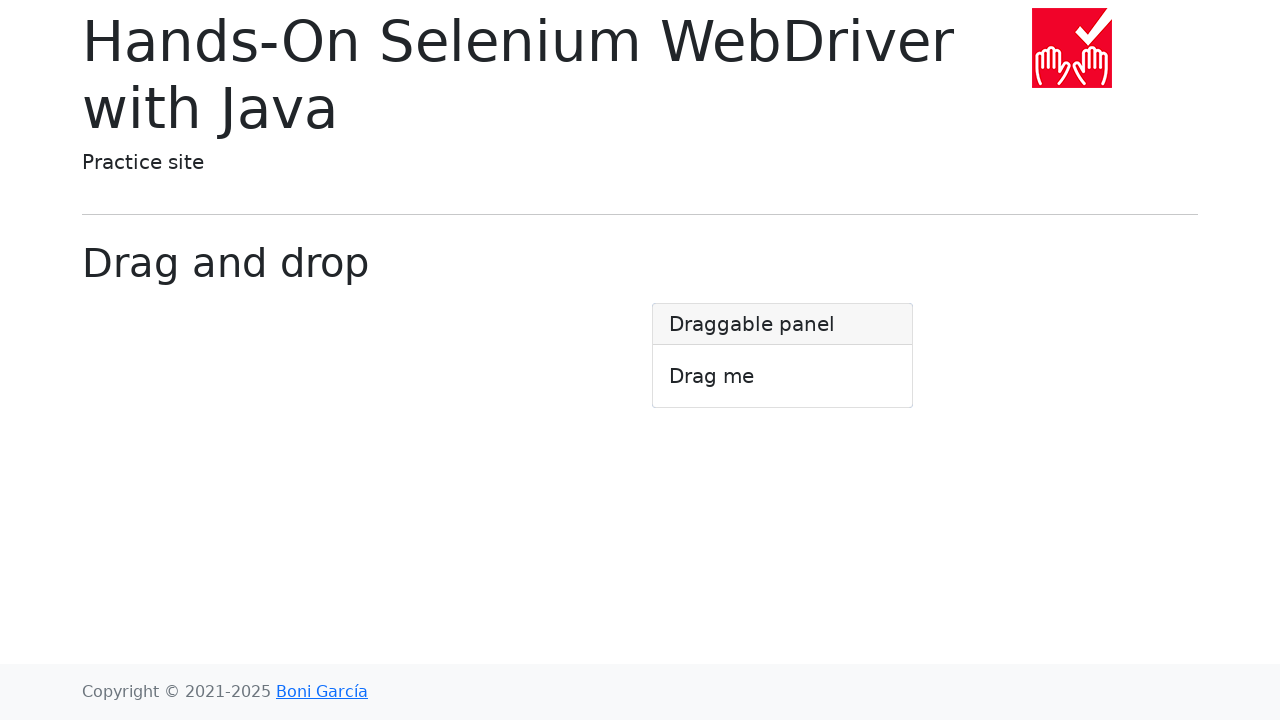

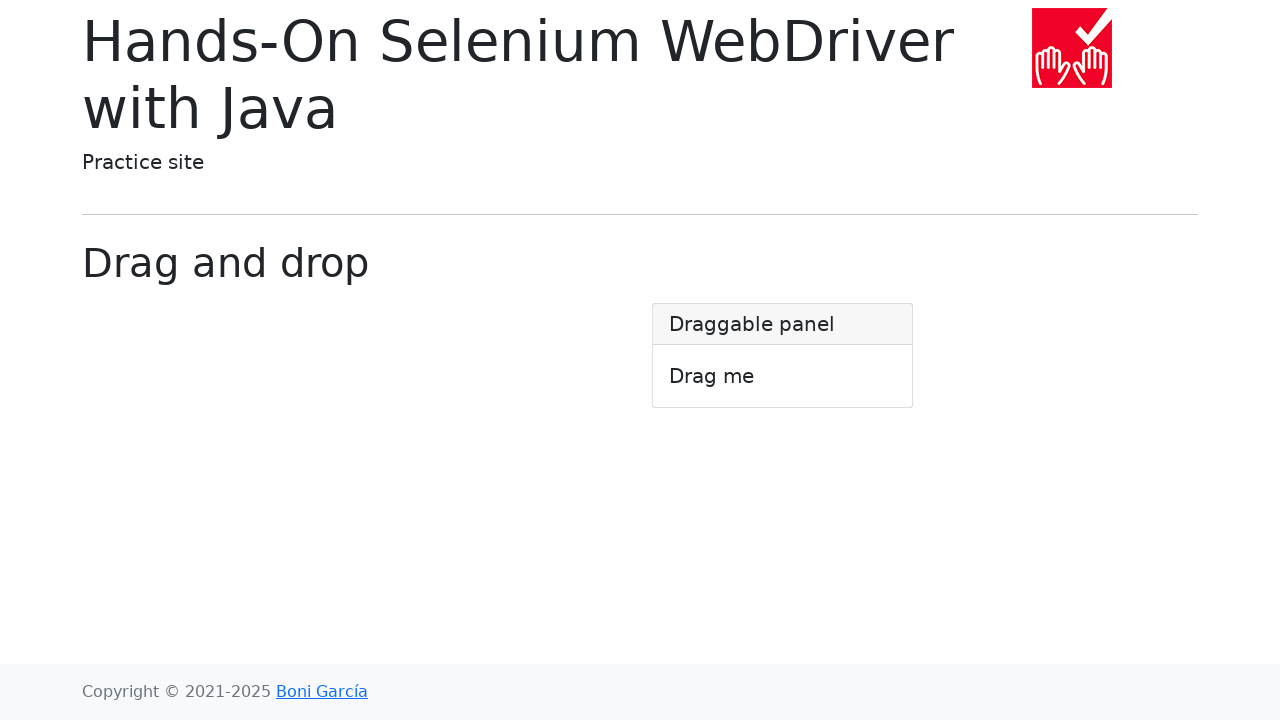